Tests navigation to Suivre votre commande (Track Your Order) page via the footer link

Starting URL: https://shop.buy-club.net/

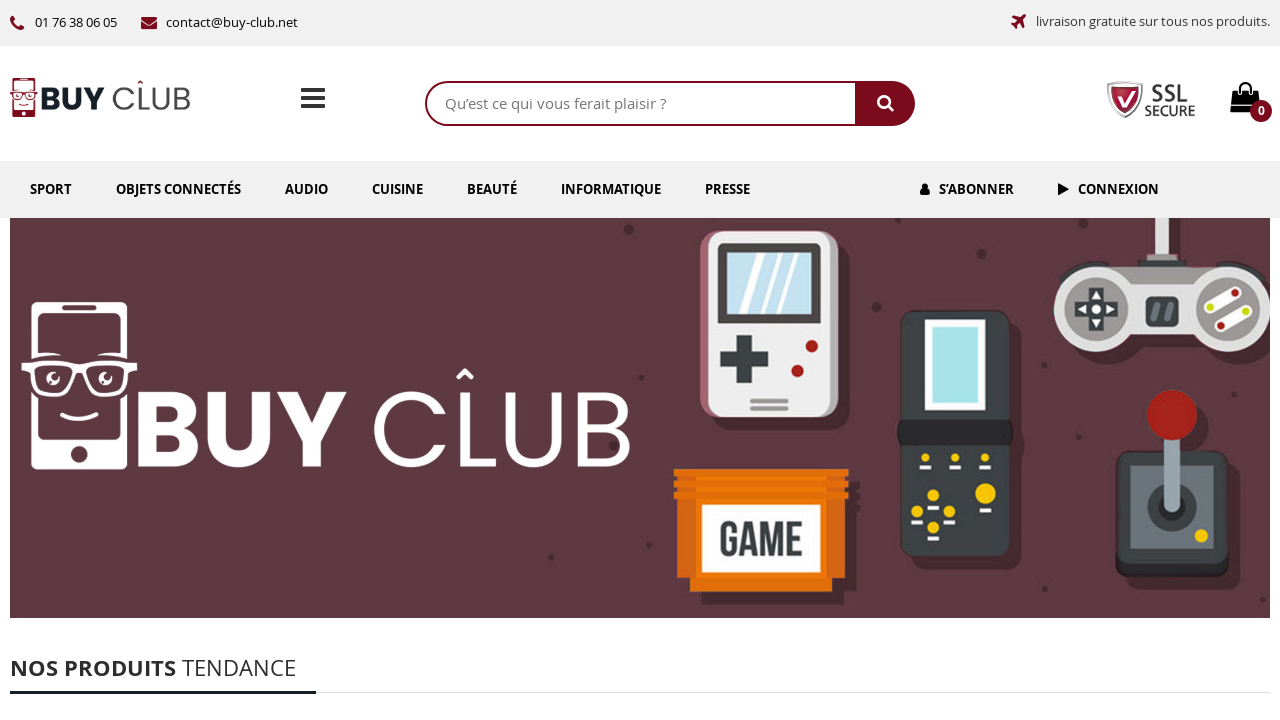

Waited for initial page to load (networkidle)
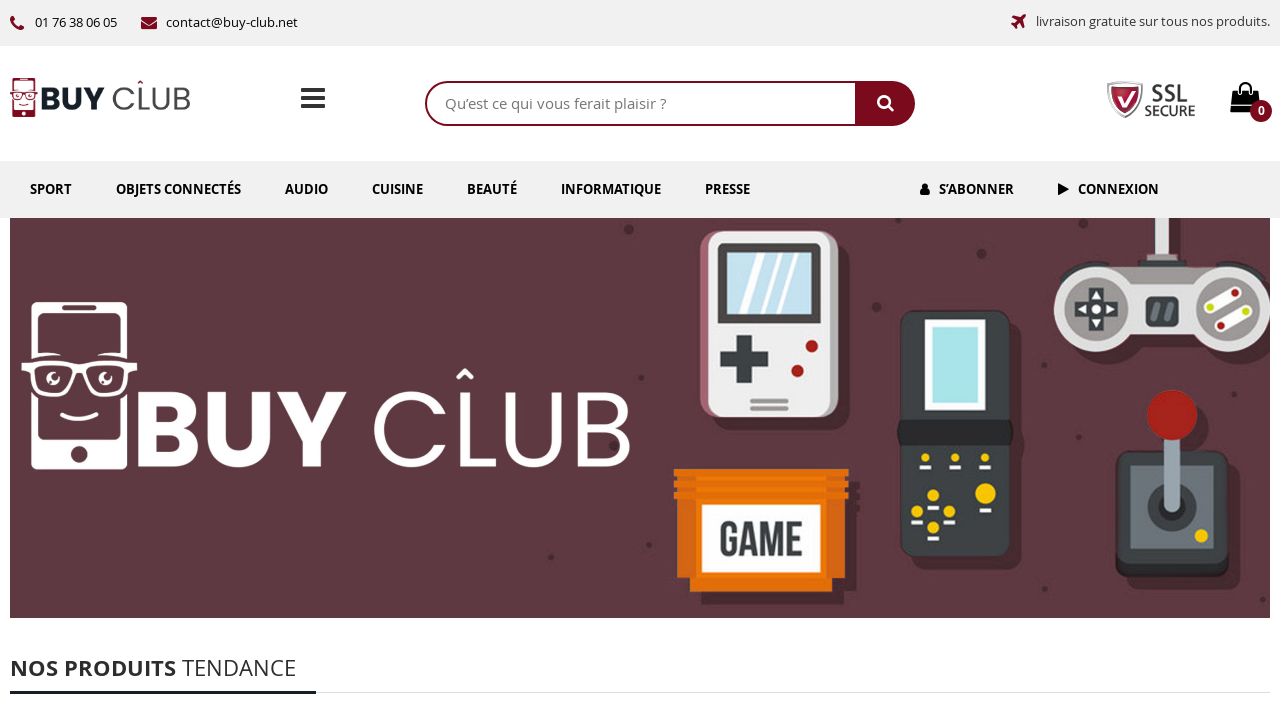

Clicked on 'Suivre votre commande' (Track Your Order) footer link at (732, 423) on #menu-item-2149 >> internal:role=link[name="Suivre votre commande"i]
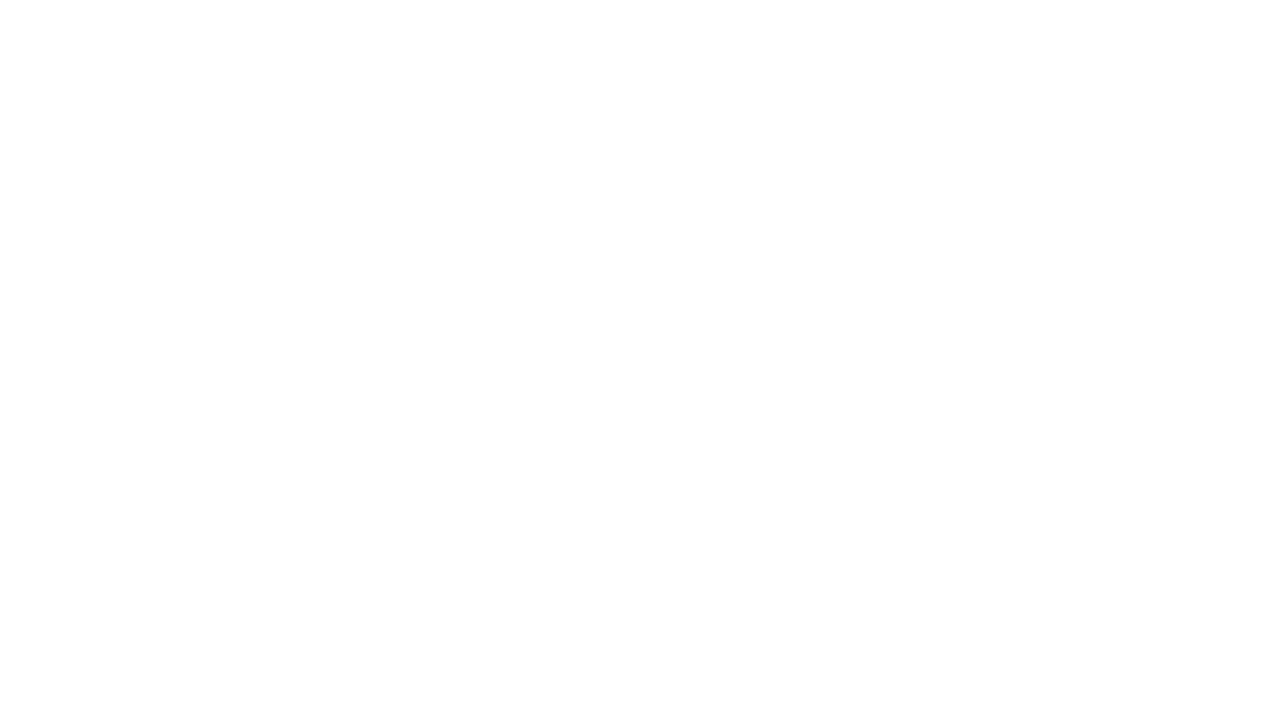

Waited for Suivre votre commande page to load (networkidle)
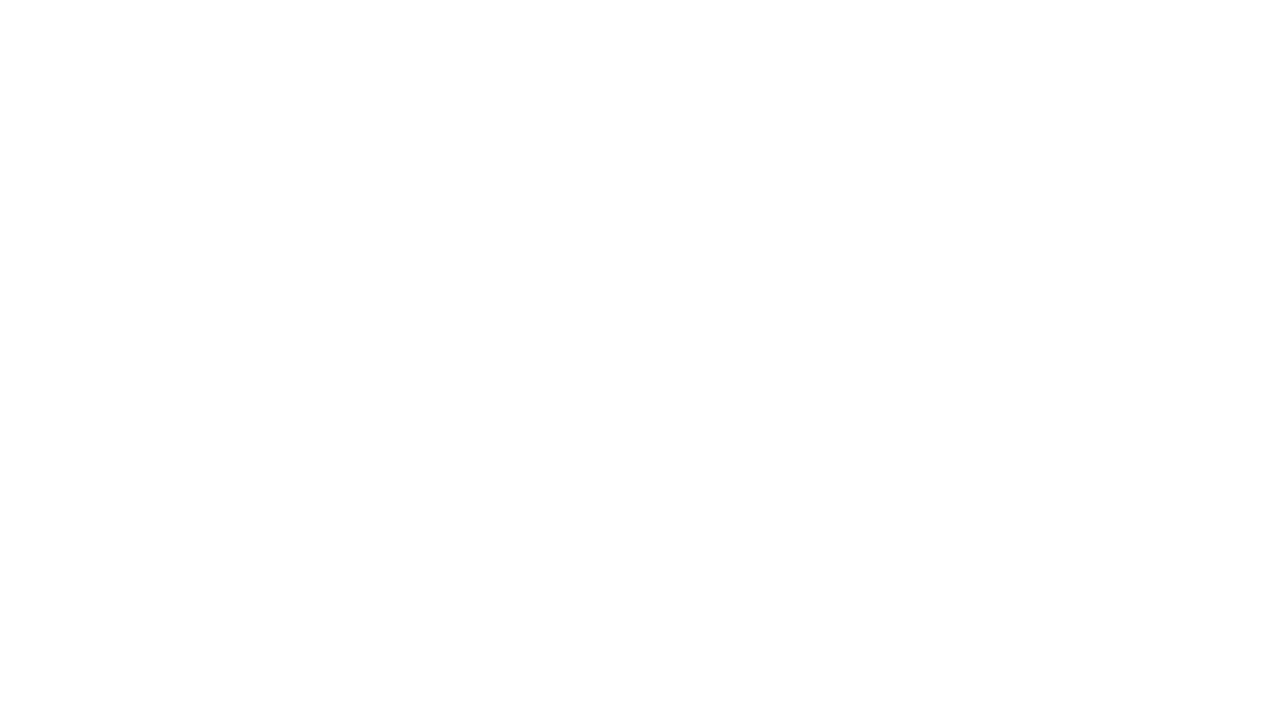

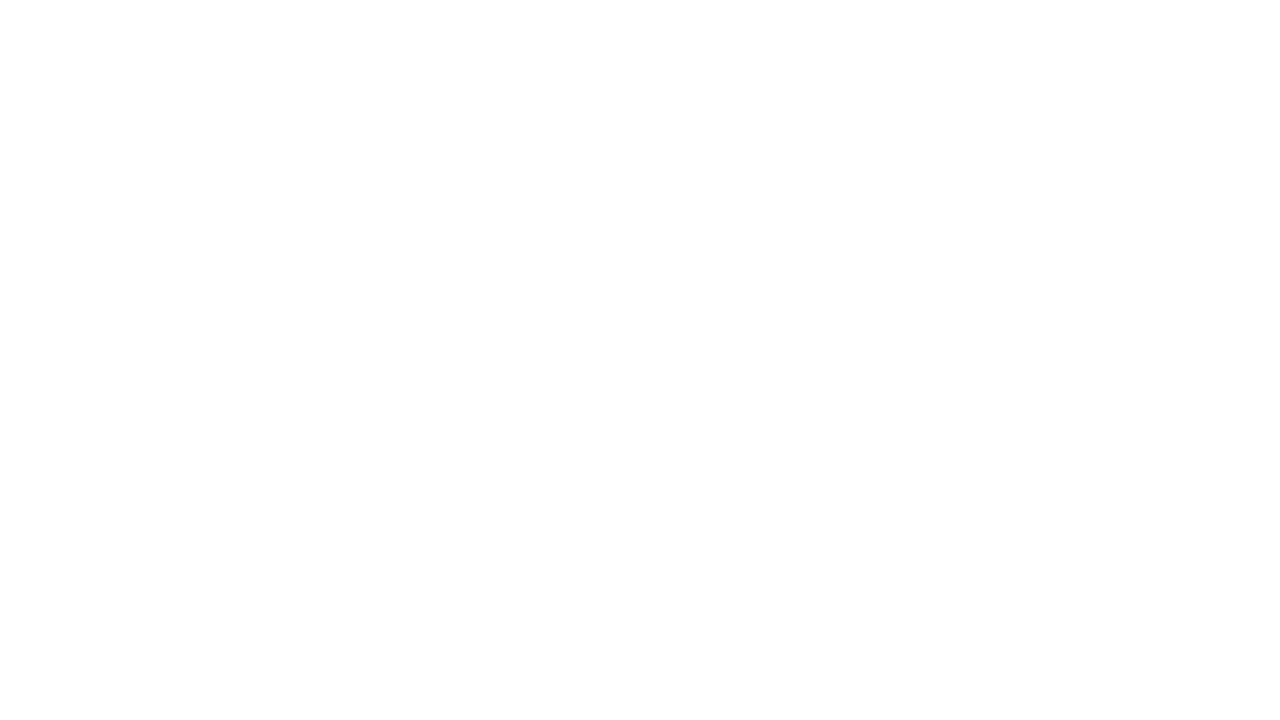